Navigates to the W3Schools JavaScript tryit editor page and maximizes the browser window to view the interactive code example.

Starting URL: https://www.w3schools.com/js/tryit.asp?filename=tryjs_myfirst

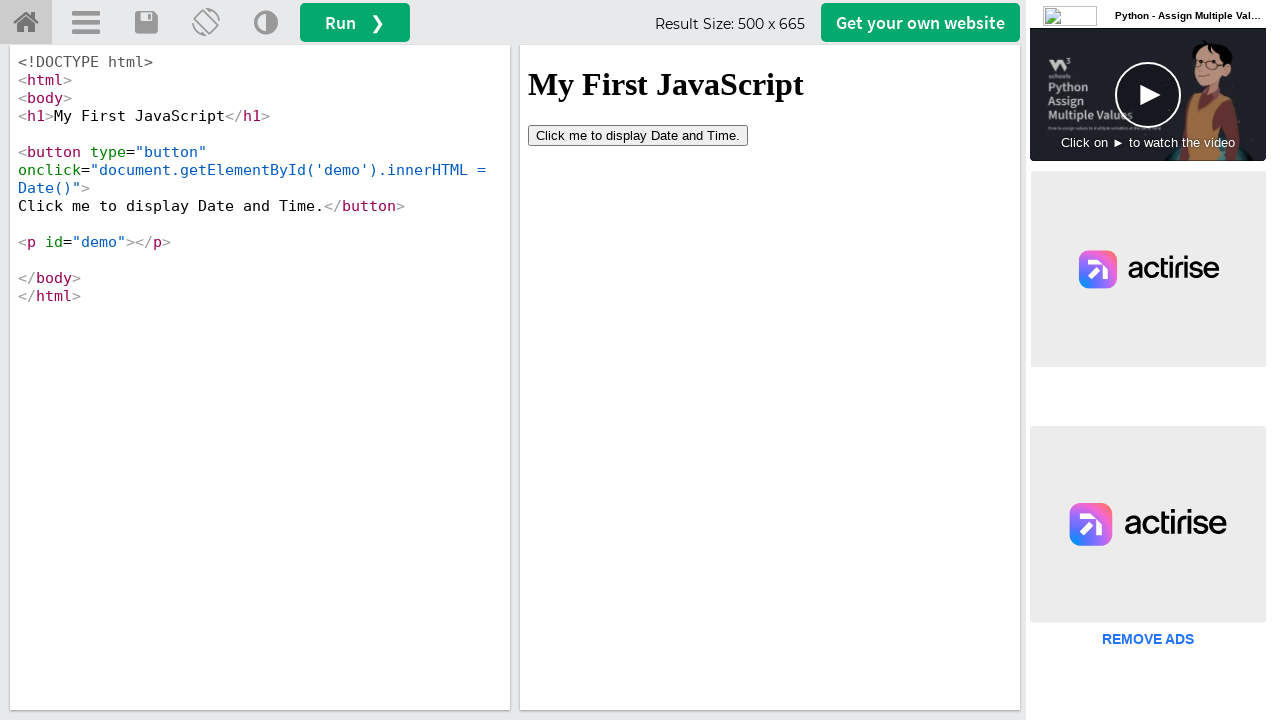

Waited for tryit editor iframe to load
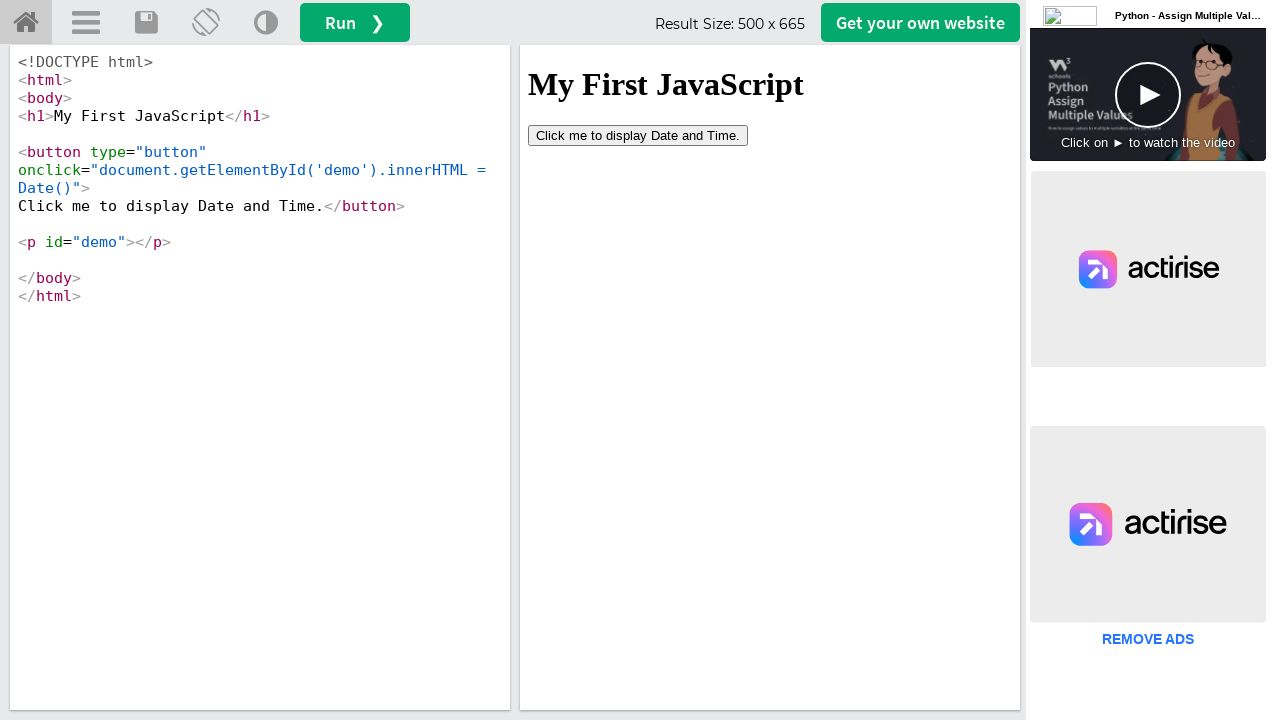

Navigated to W3Schools JavaScript tryit editor page
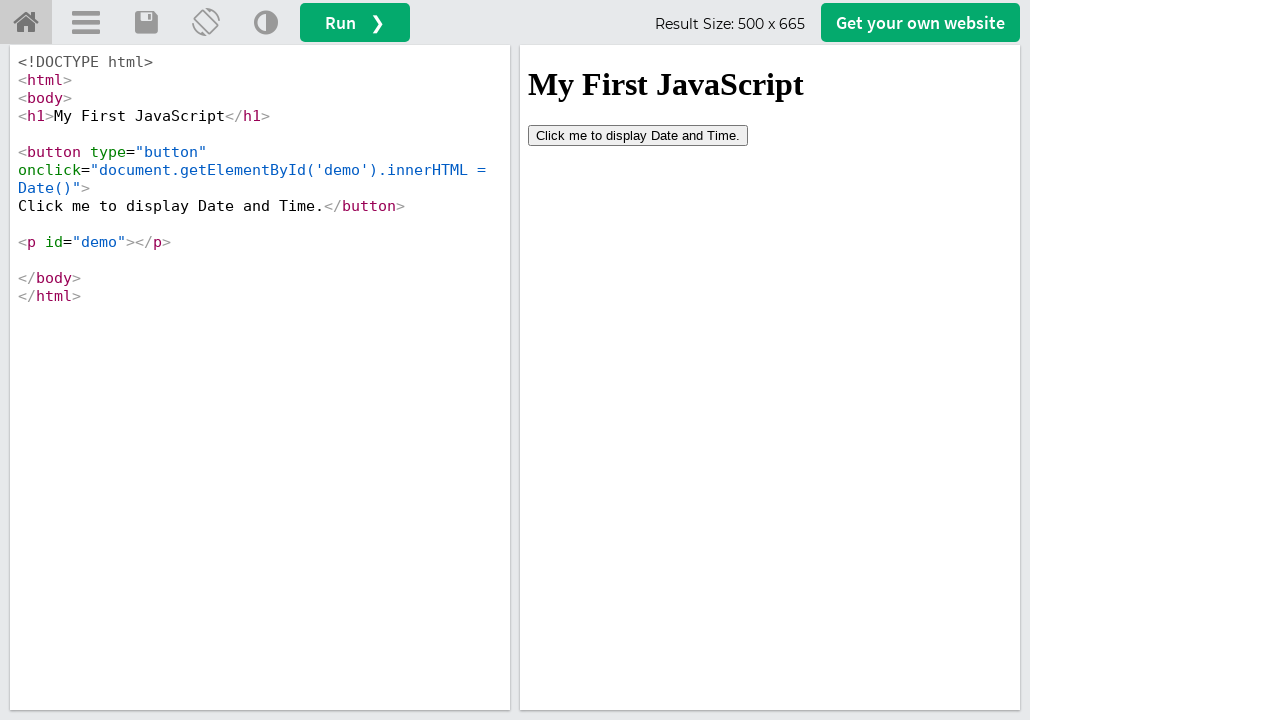

Maximized browser window to 1920x1080 to view interactive code example
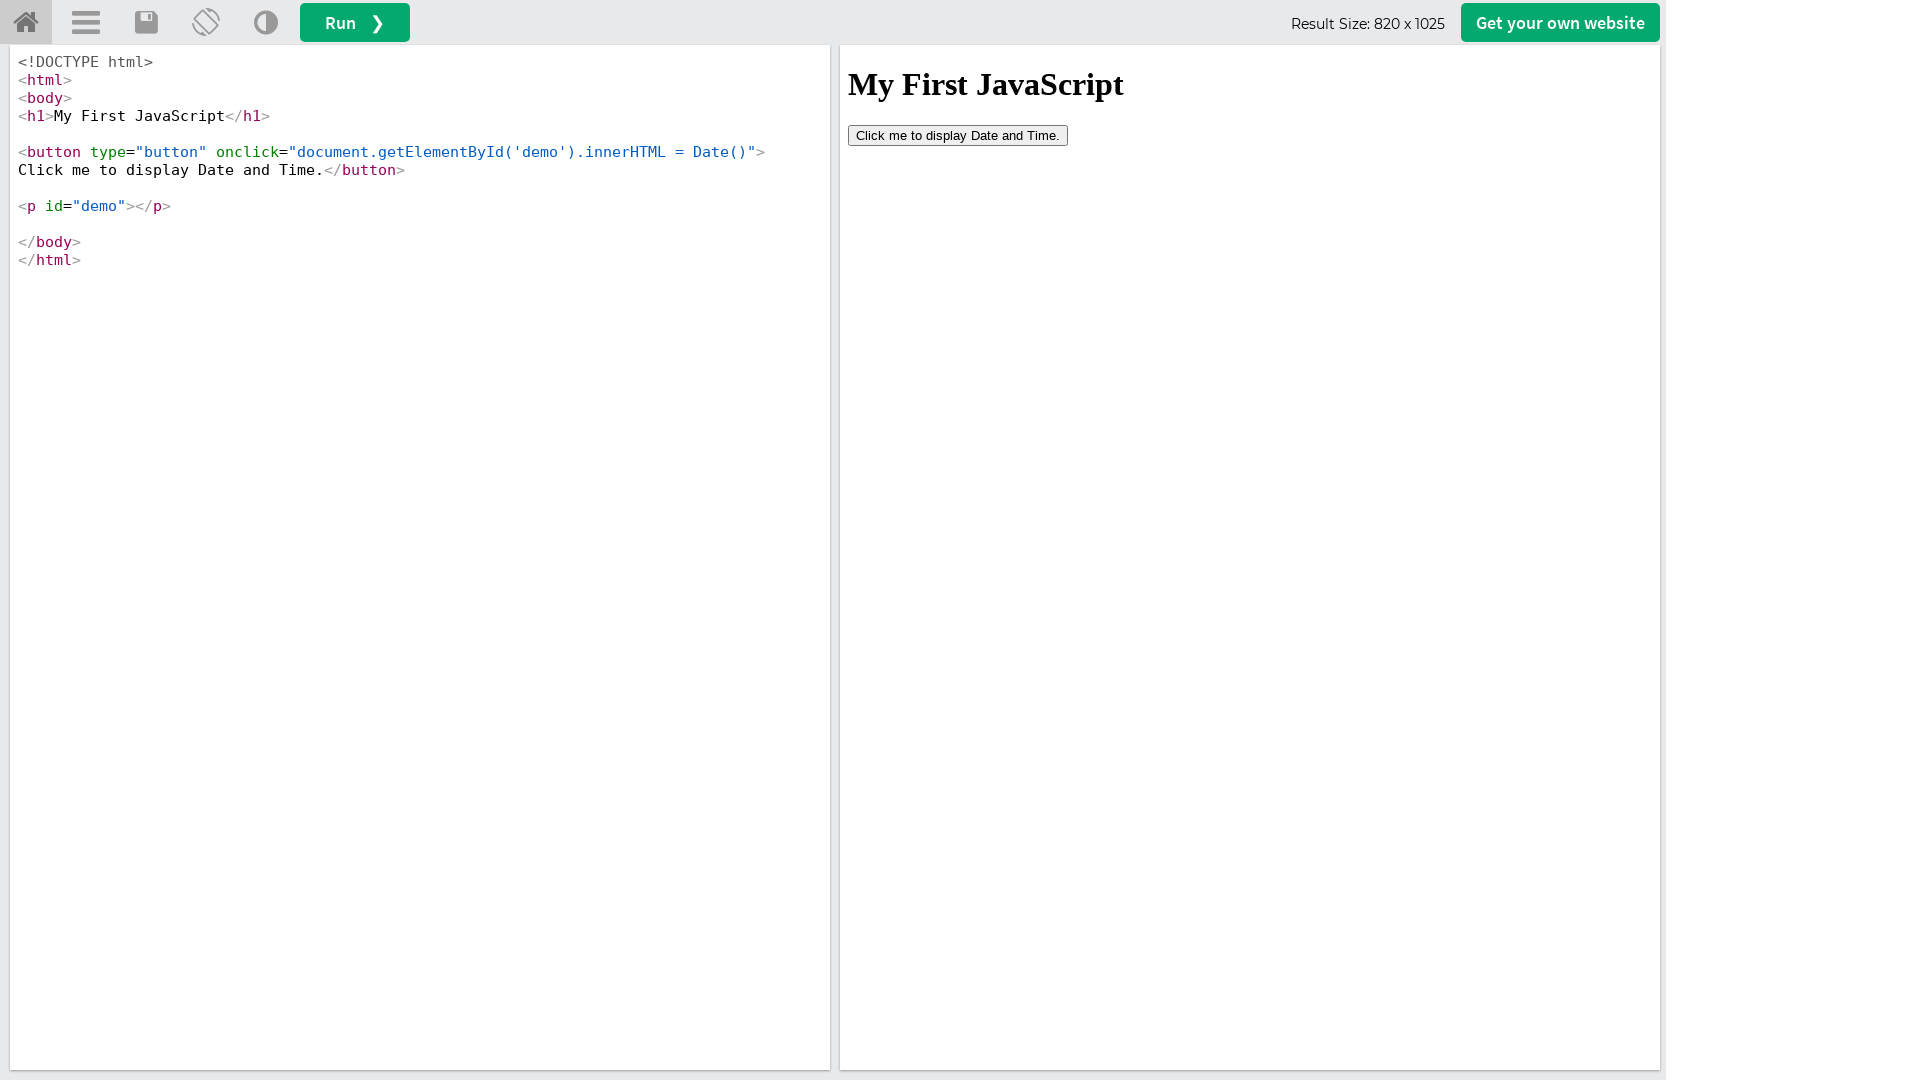

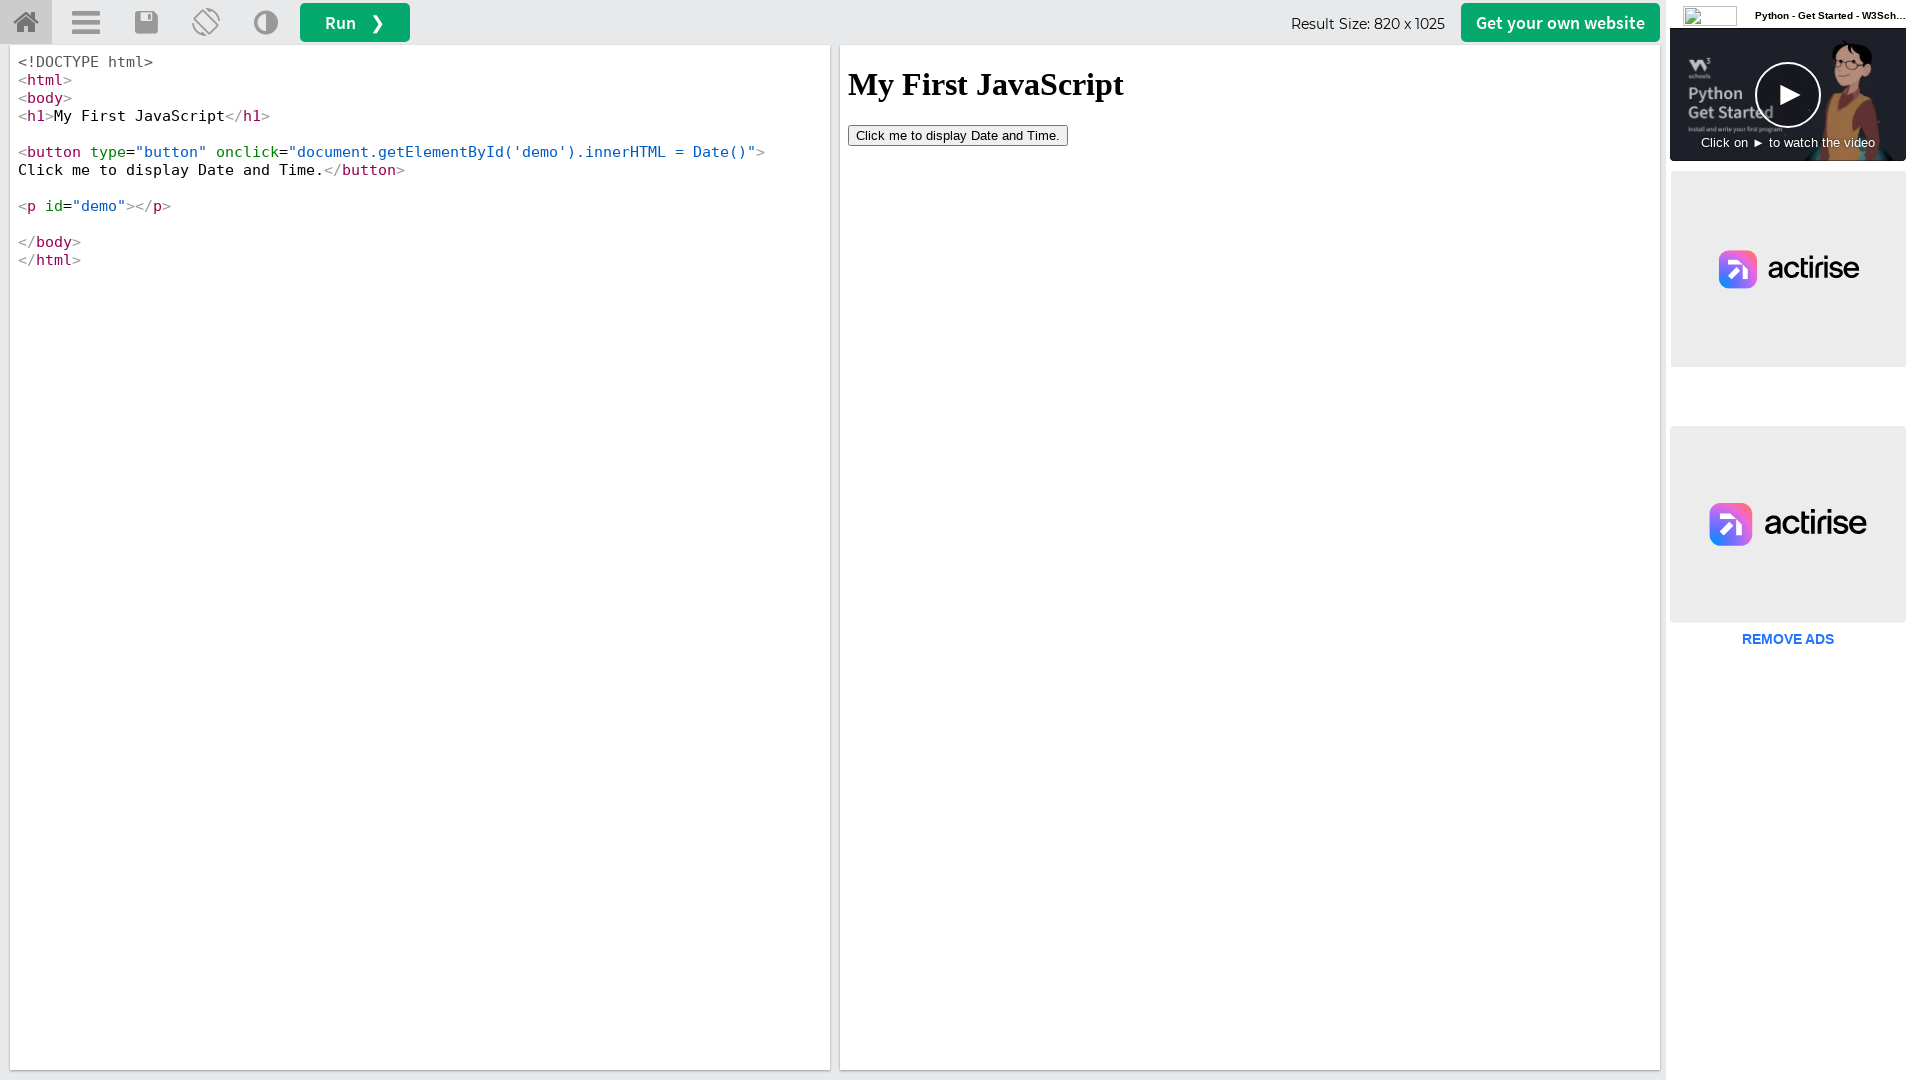